Tests JavaScript confirm dialog by clicking the confirm button, dismissing it (Cancel), and verifying the result message.

Starting URL: https://the-internet.herokuapp.com/javascript_alerts

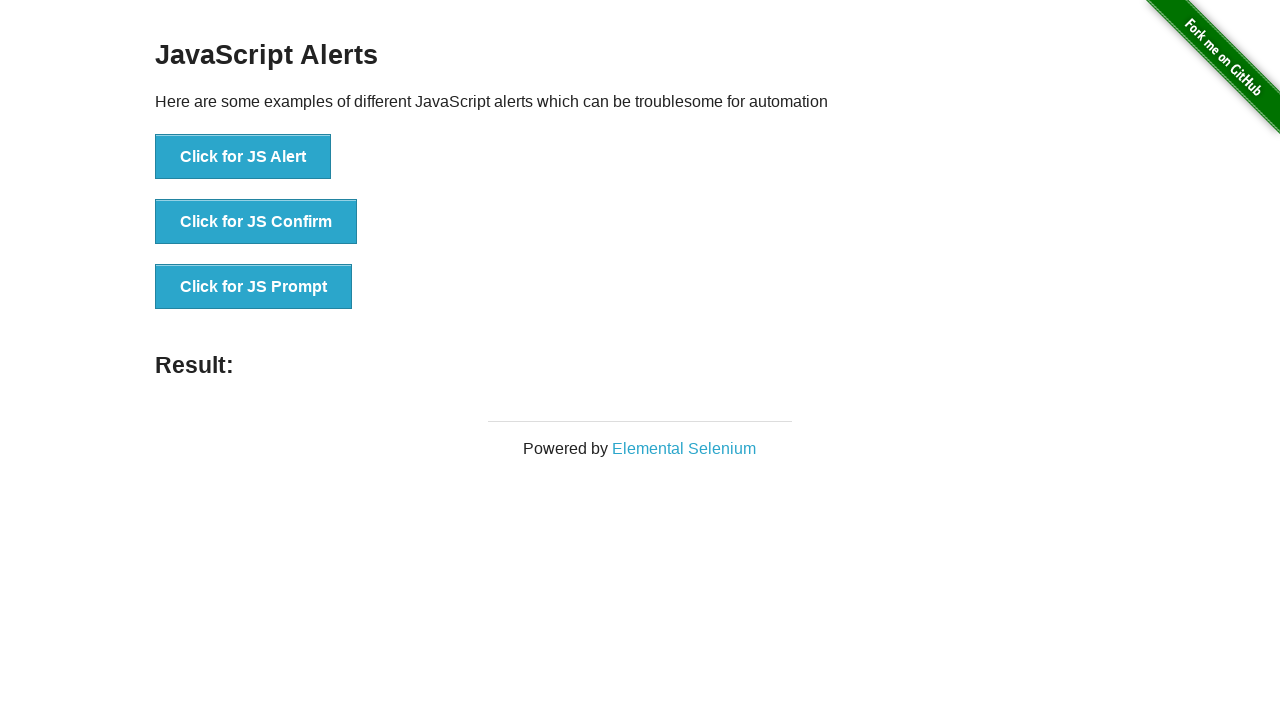

Set up dialog handler to dismiss confirm dialog with Cancel
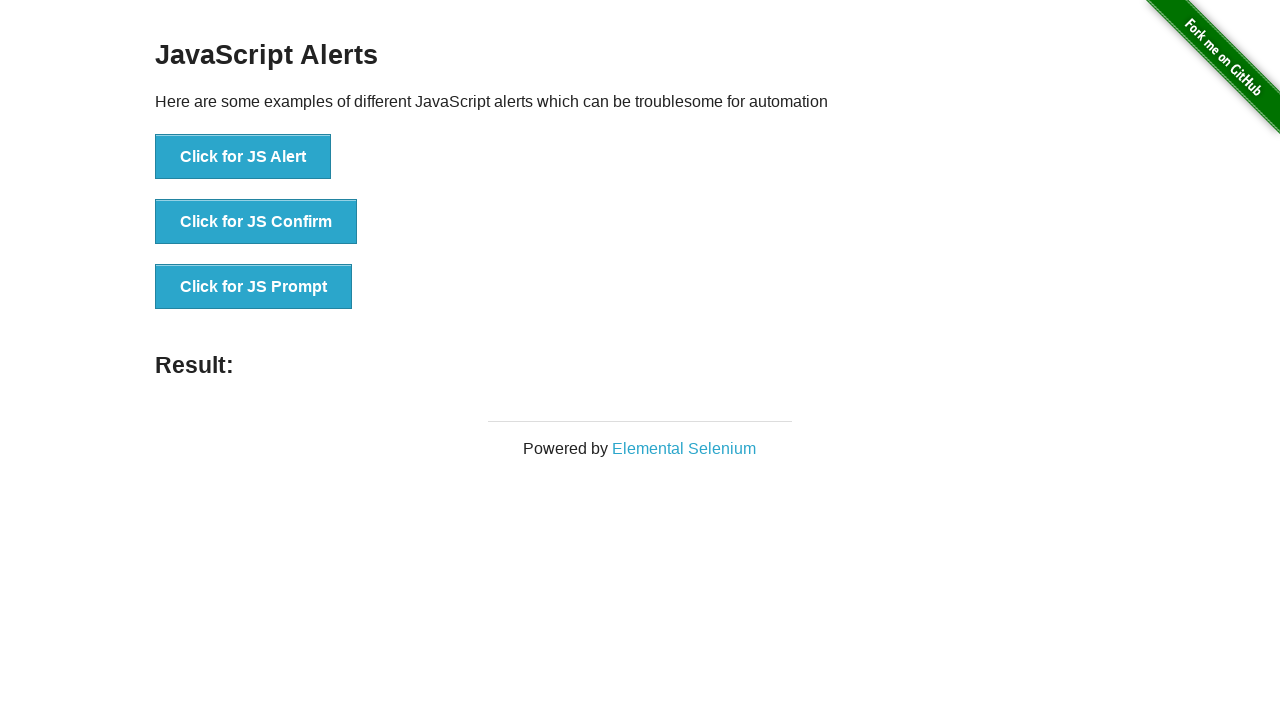

Clicked the JavaScript Confirm button at (256, 222) on [onclick="jsConfirm()"]
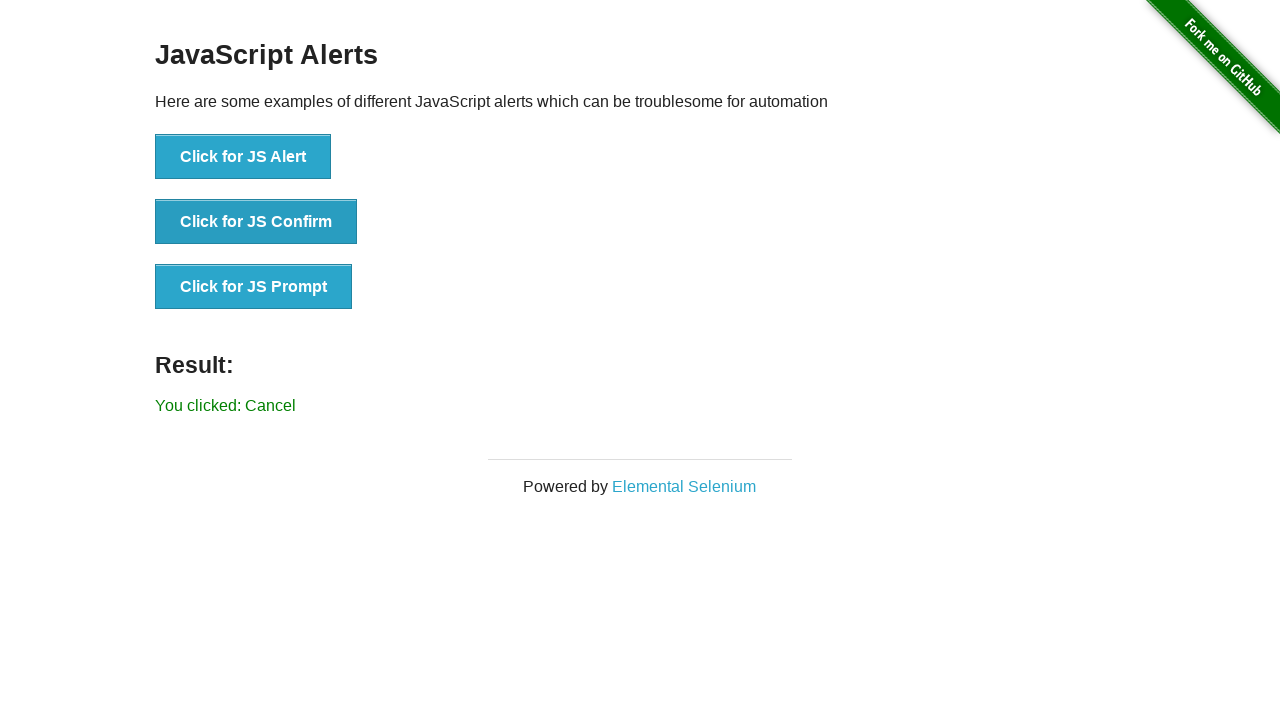

Waited for result message to appear
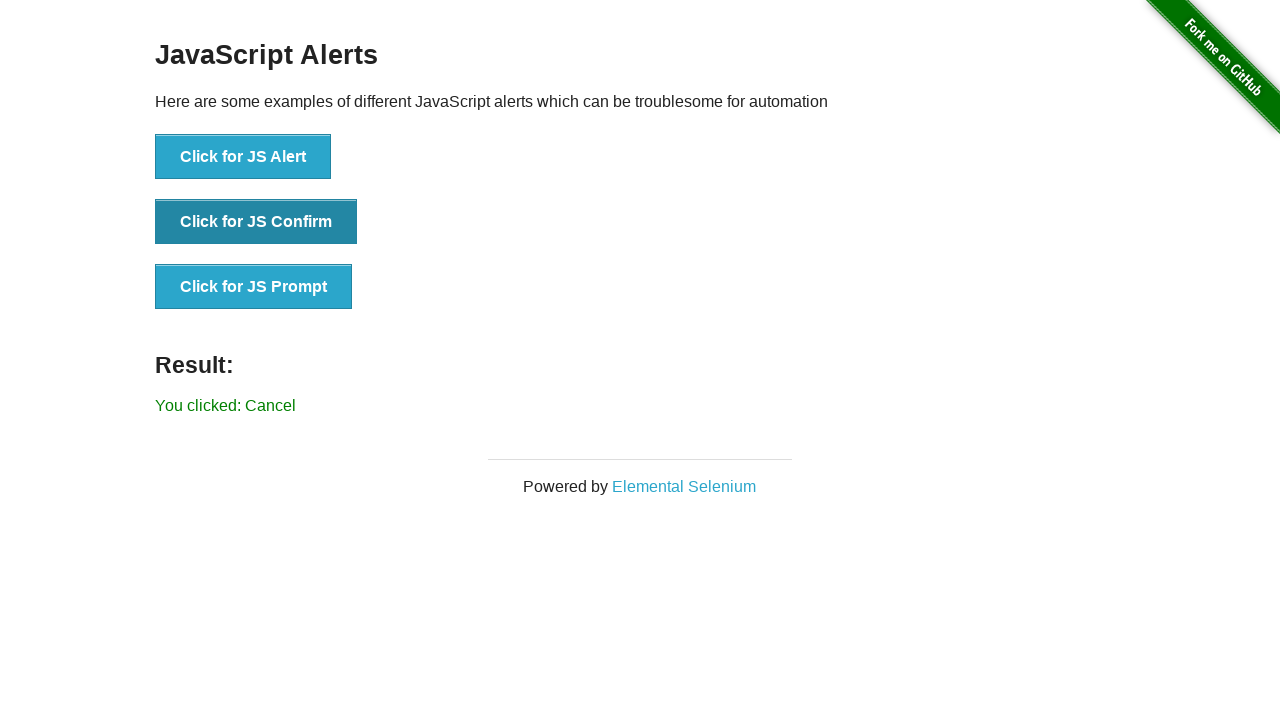

Verified result message shows 'You clicked: Cancel'
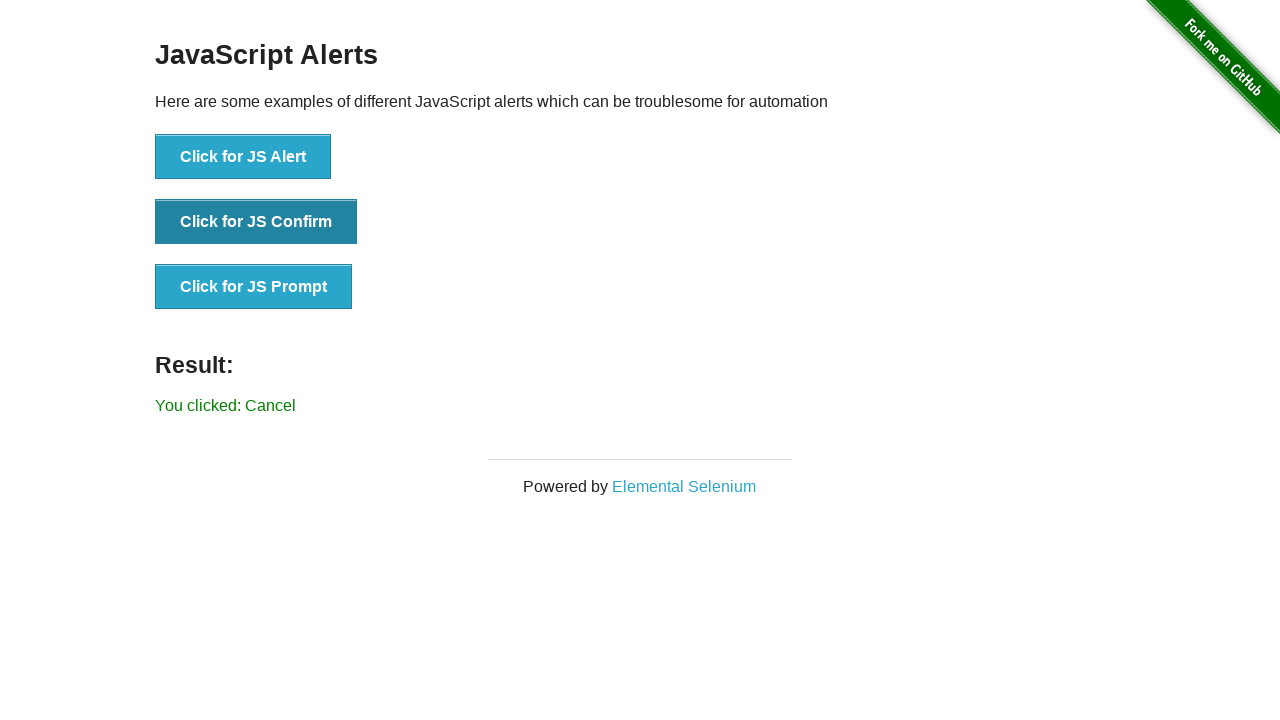

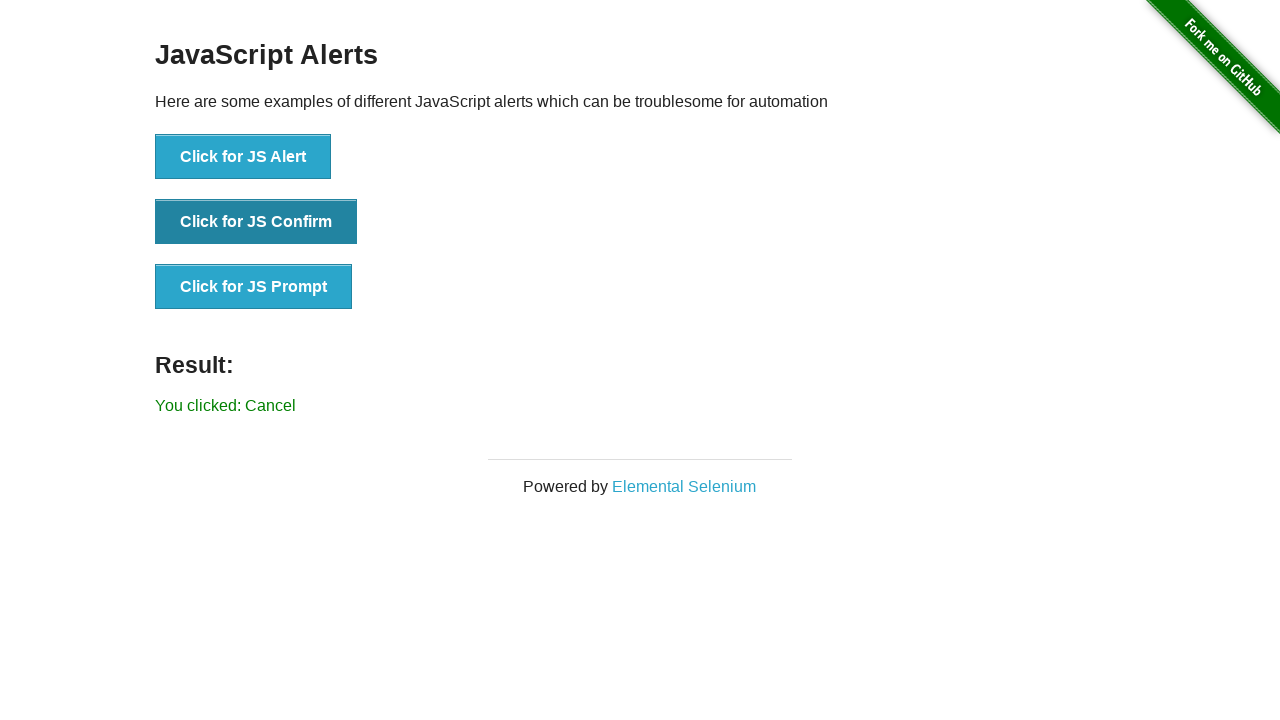